Tests the autocomplete feature on jQuery UI demo page by typing a partial string in the input field within an iframe and selecting a suggestion from the dropdown list.

Starting URL: https://jqueryui.com/autocomplete/

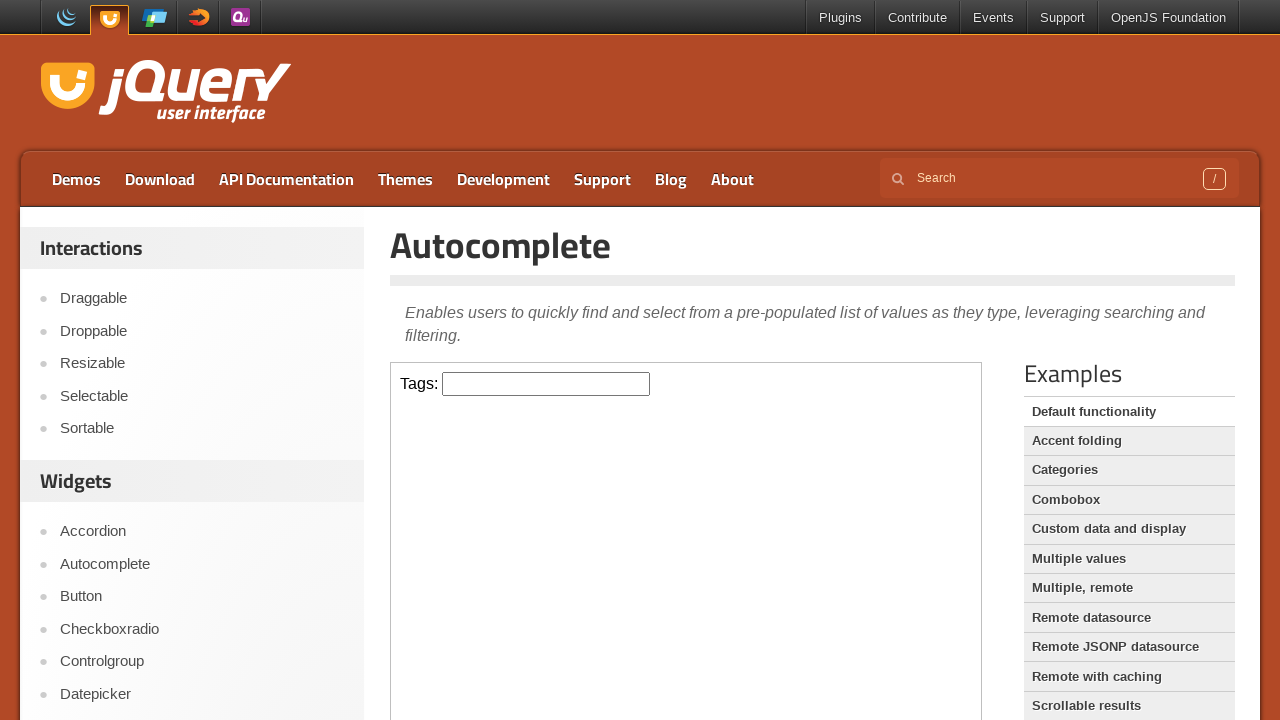

Clicked on the input field inside the iframe at (546, 384) on iframe >> internal:control=enter-frame >> input
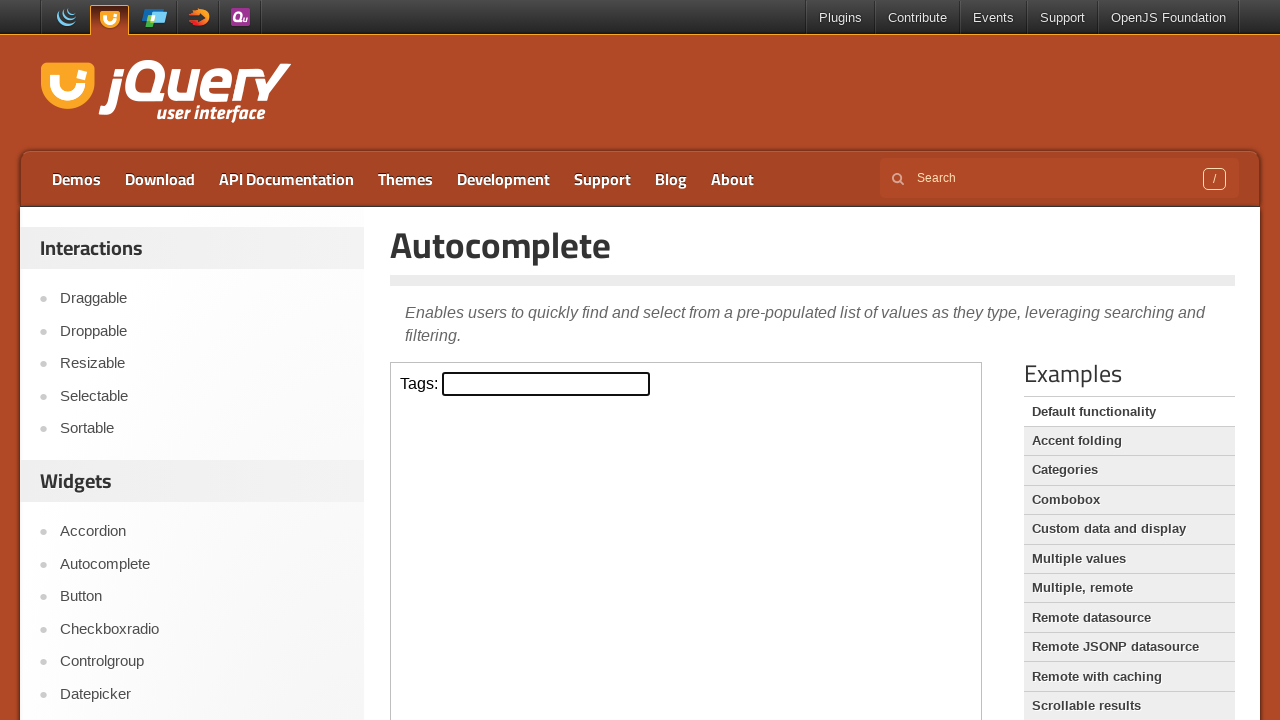

Filled input field with partial text 'P' to trigger autocomplete on iframe >> internal:control=enter-frame >> input
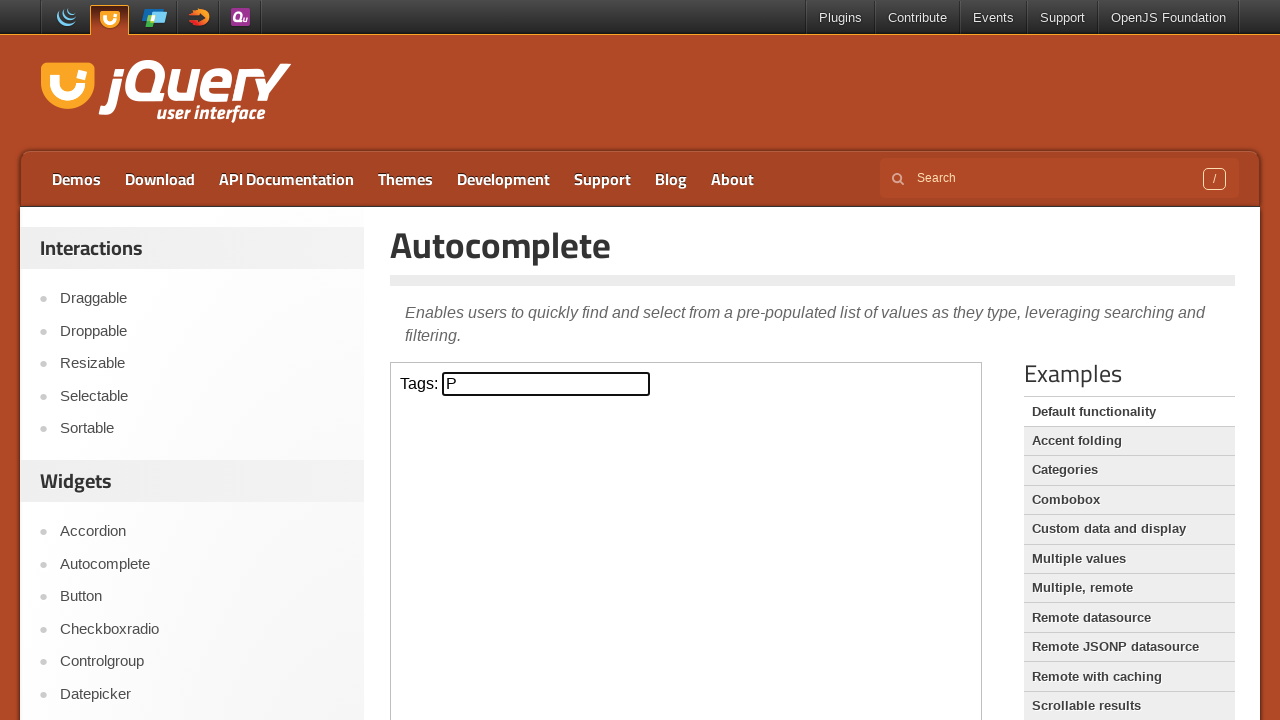

Selected 'Python' from the autocomplete dropdown suggestions at (546, 577) on iframe >> internal:control=enter-frame >> text=Python
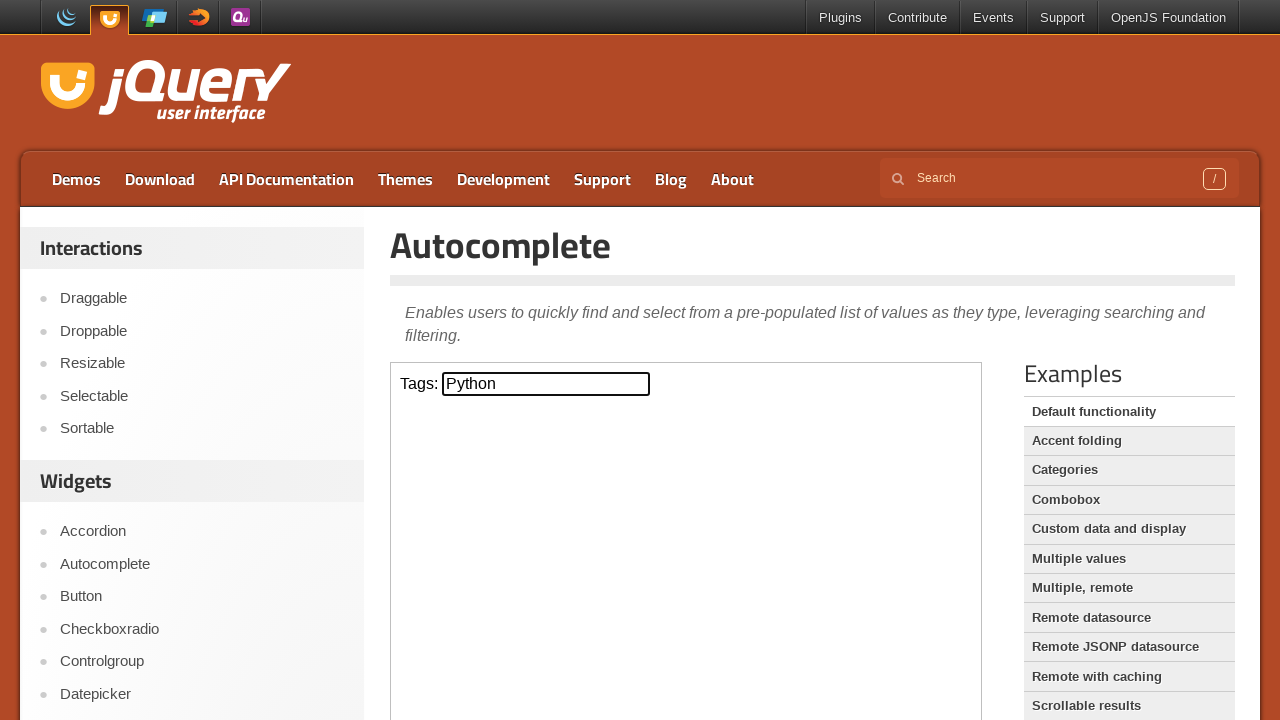

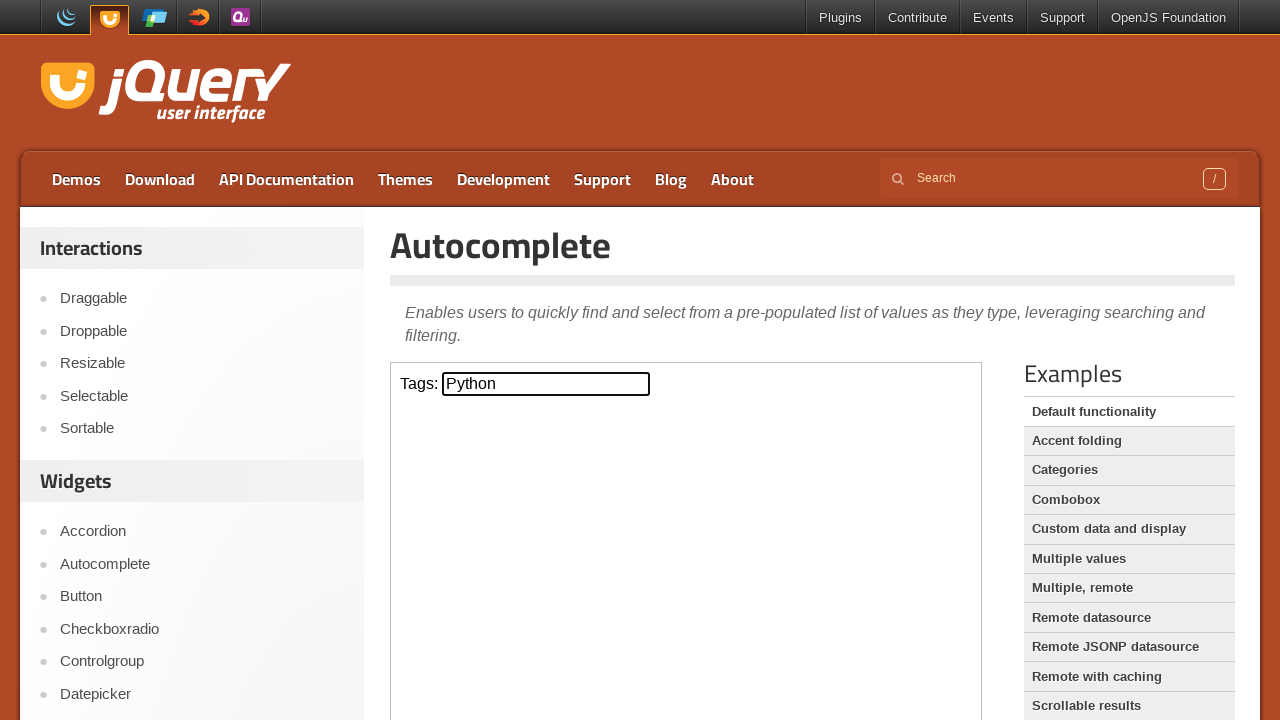